Tests opening multiple links from a footer column in new tabs using keyboard shortcuts and verifies each page loads by getting their titles

Starting URL: https://www.rahulshettyacademy.com/AutomationPractice/

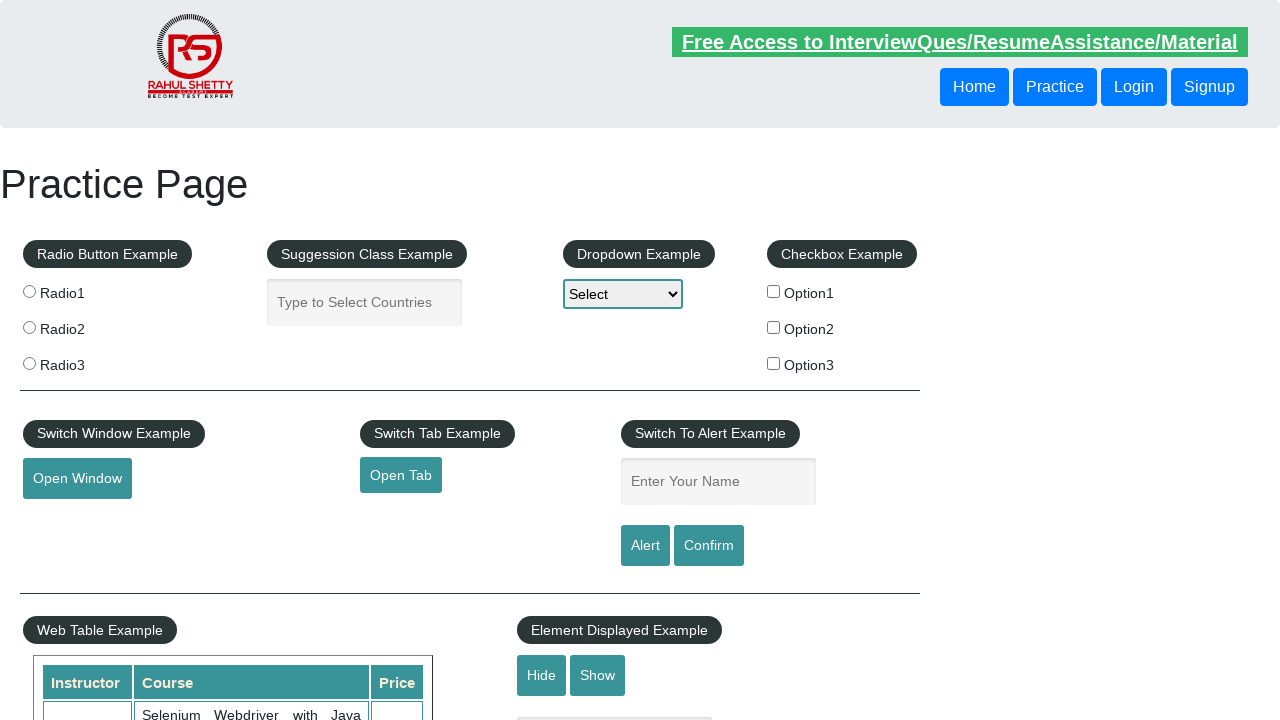

Located all links on page - found 27 total links
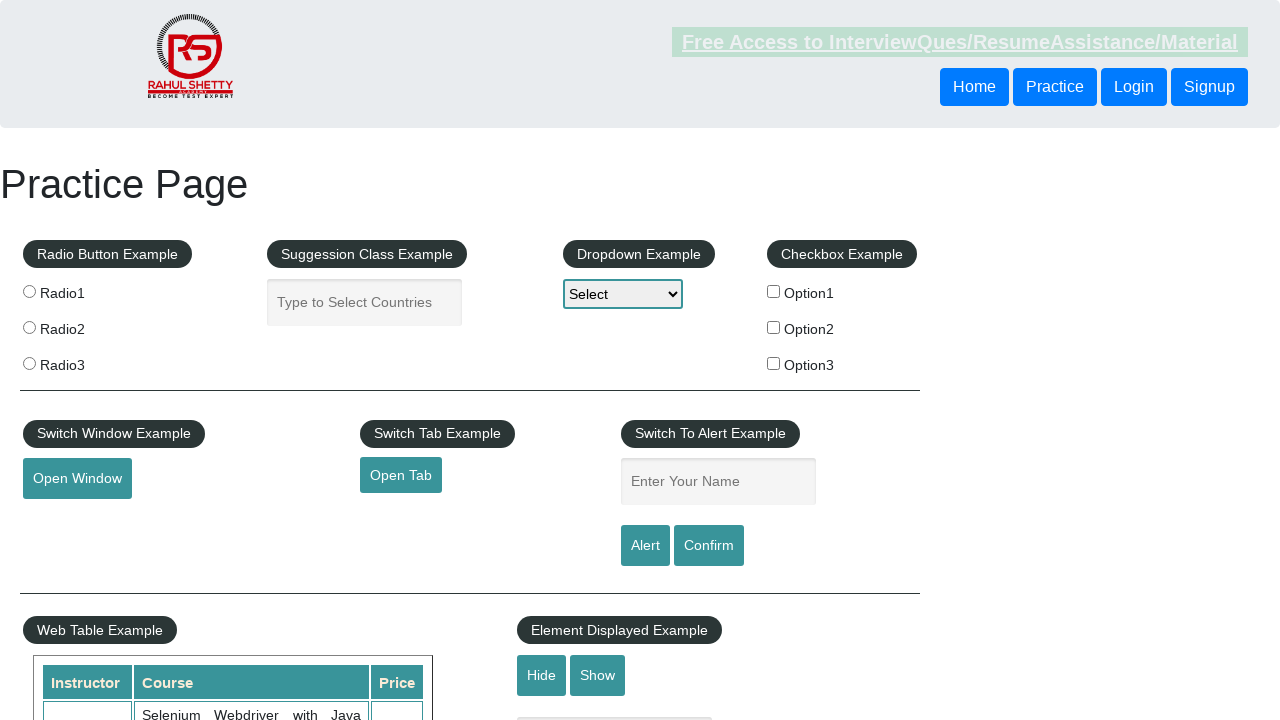

Located all links in footer section - found 20 footer links
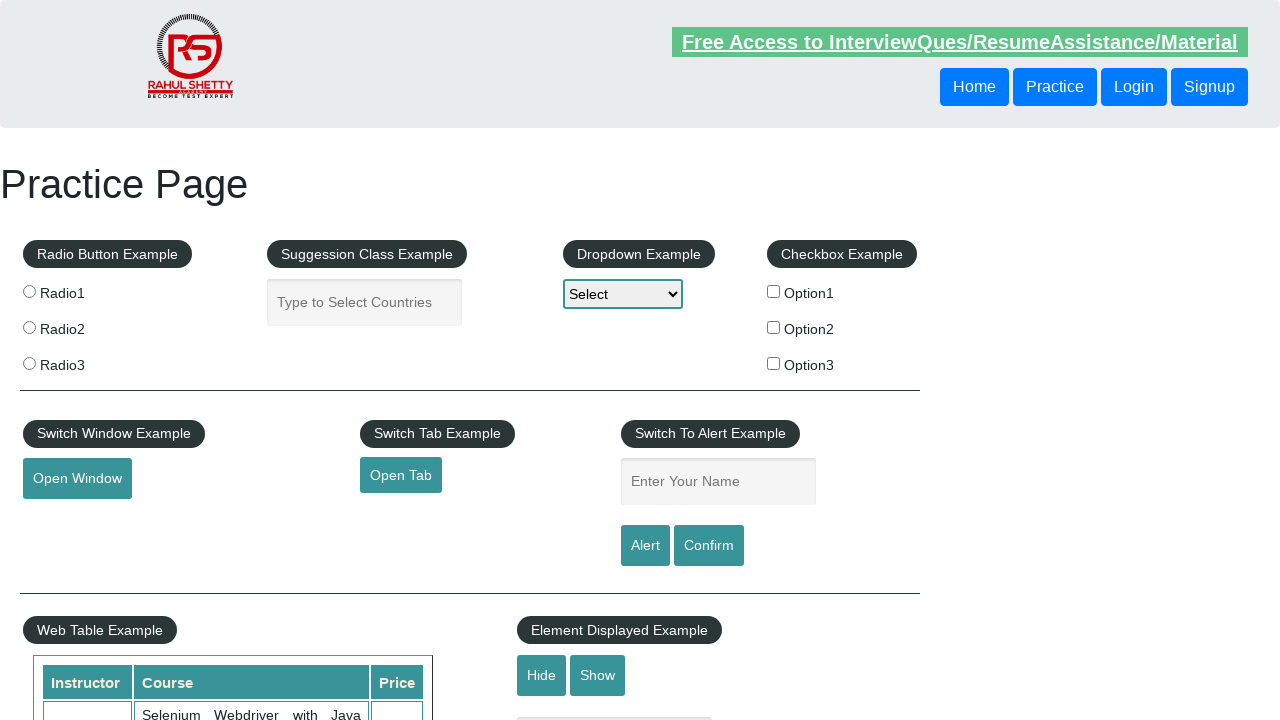

Located all links in first footer column - found 5 column links
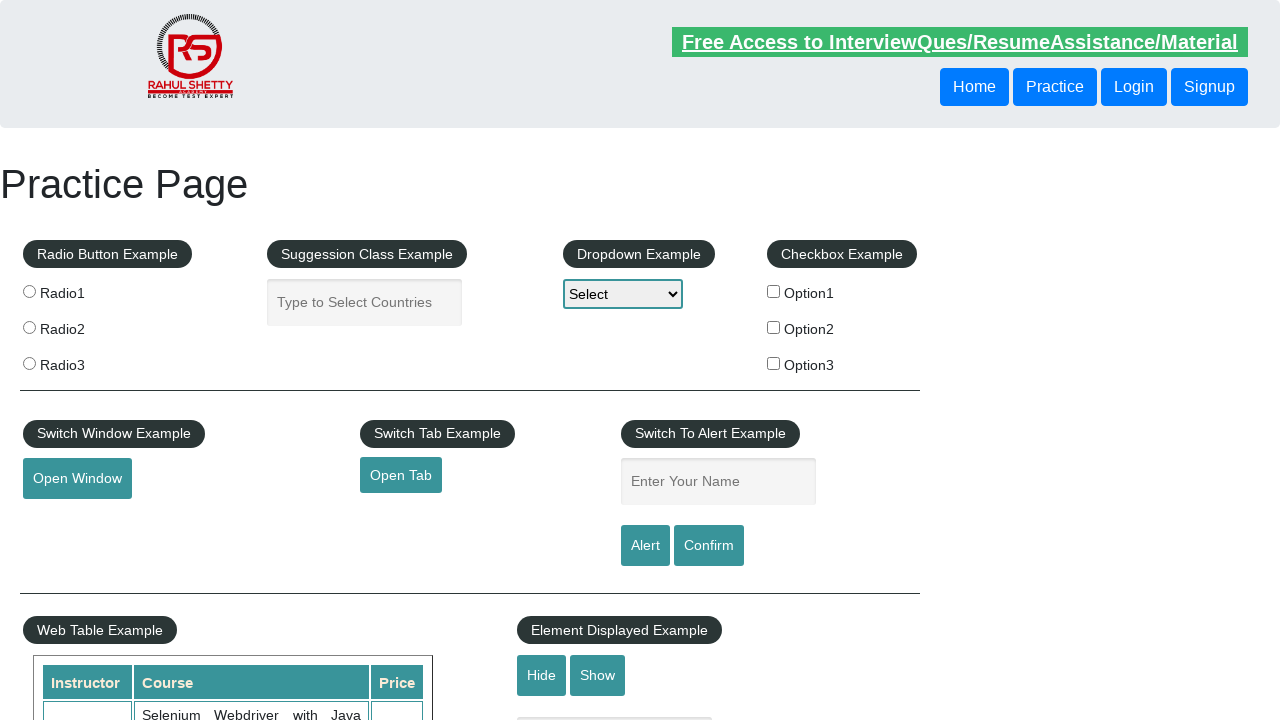

Opened link 1 from first footer column in new tab using Ctrl+Click at (68, 520) on #gf-BIG table tbody tr td:first-child ul a >> nth=1
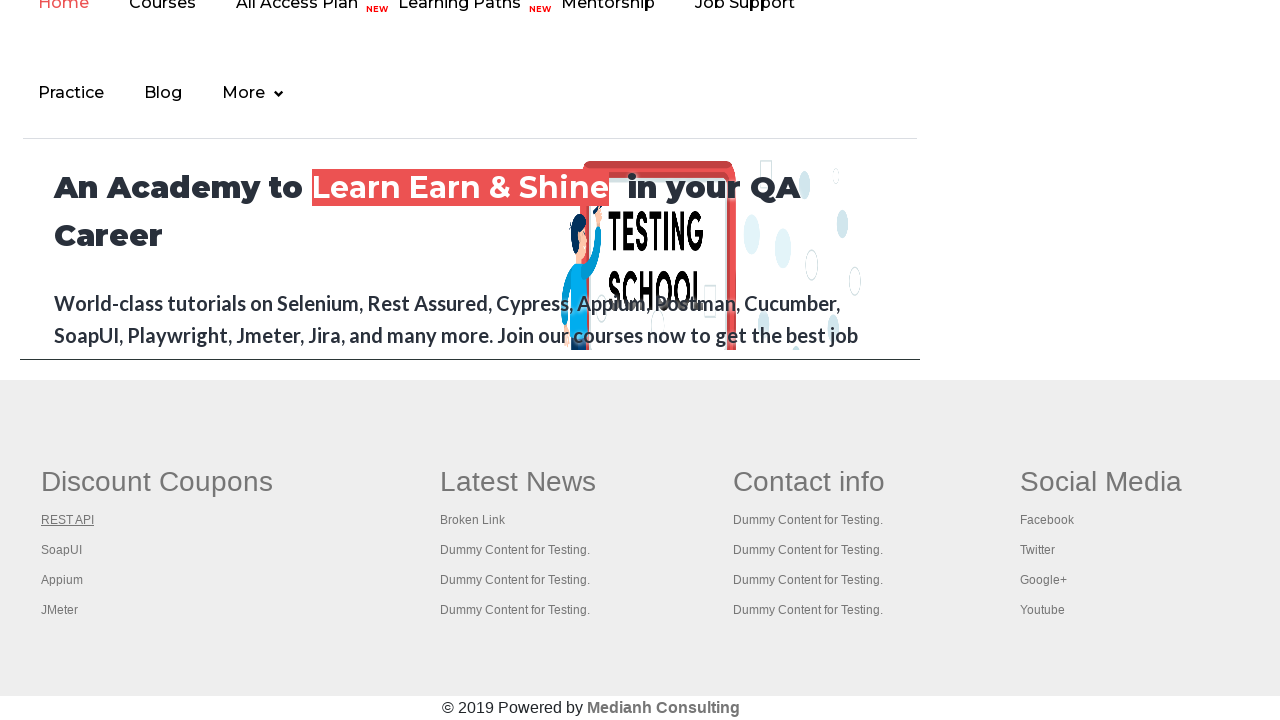

Opened link 2 from first footer column in new tab using Ctrl+Click at (62, 550) on #gf-BIG table tbody tr td:first-child ul a >> nth=2
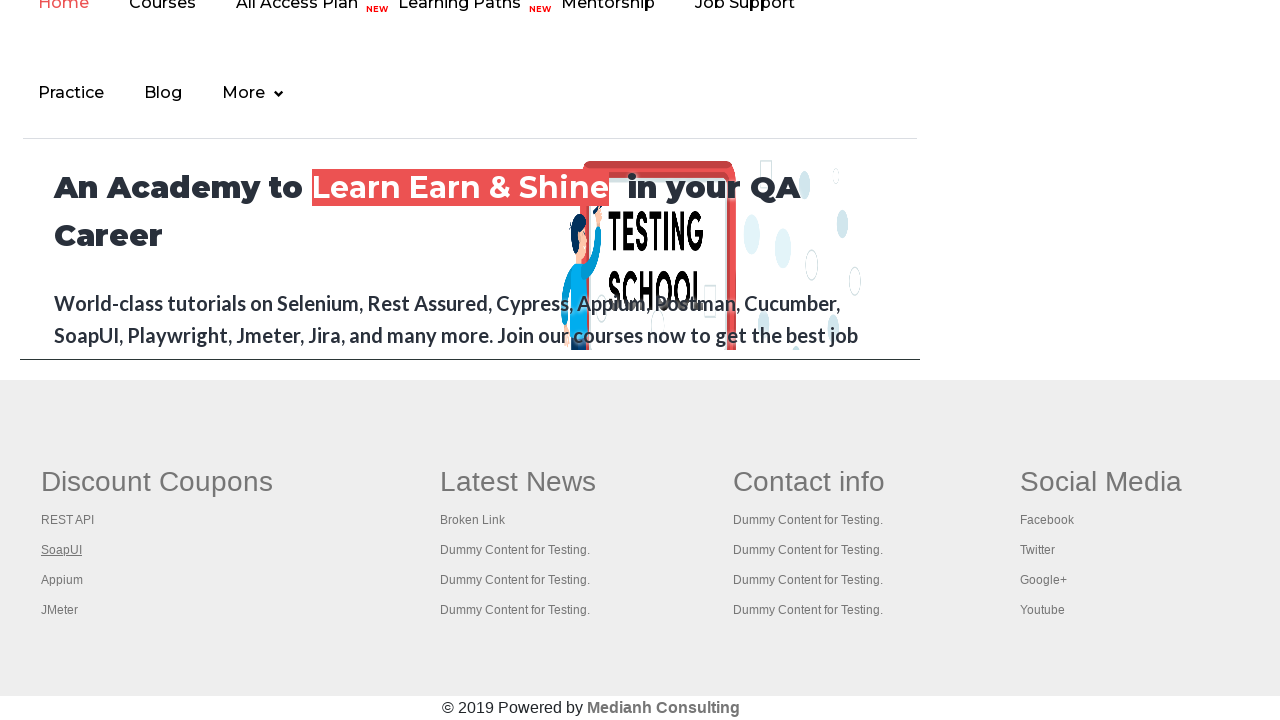

Opened link 3 from first footer column in new tab using Ctrl+Click at (62, 580) on #gf-BIG table tbody tr td:first-child ul a >> nth=3
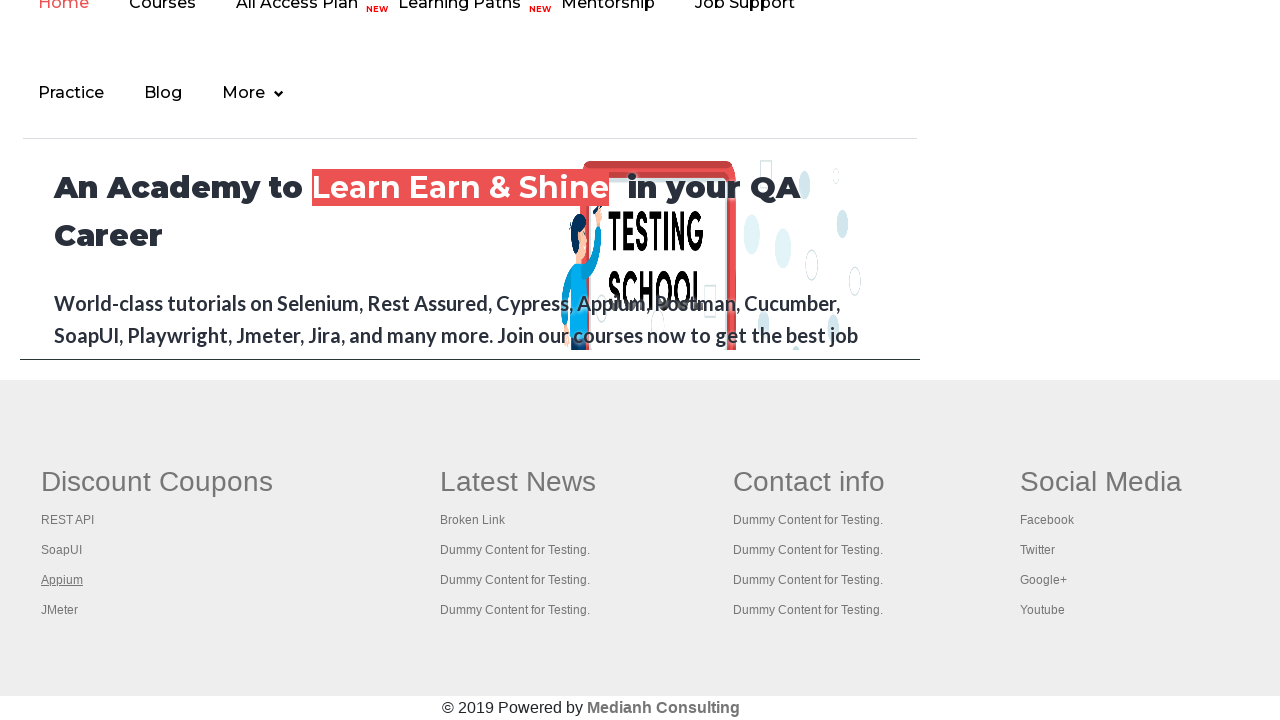

Opened link 4 from first footer column in new tab using Ctrl+Click at (60, 610) on #gf-BIG table tbody tr td:first-child ul a >> nth=4
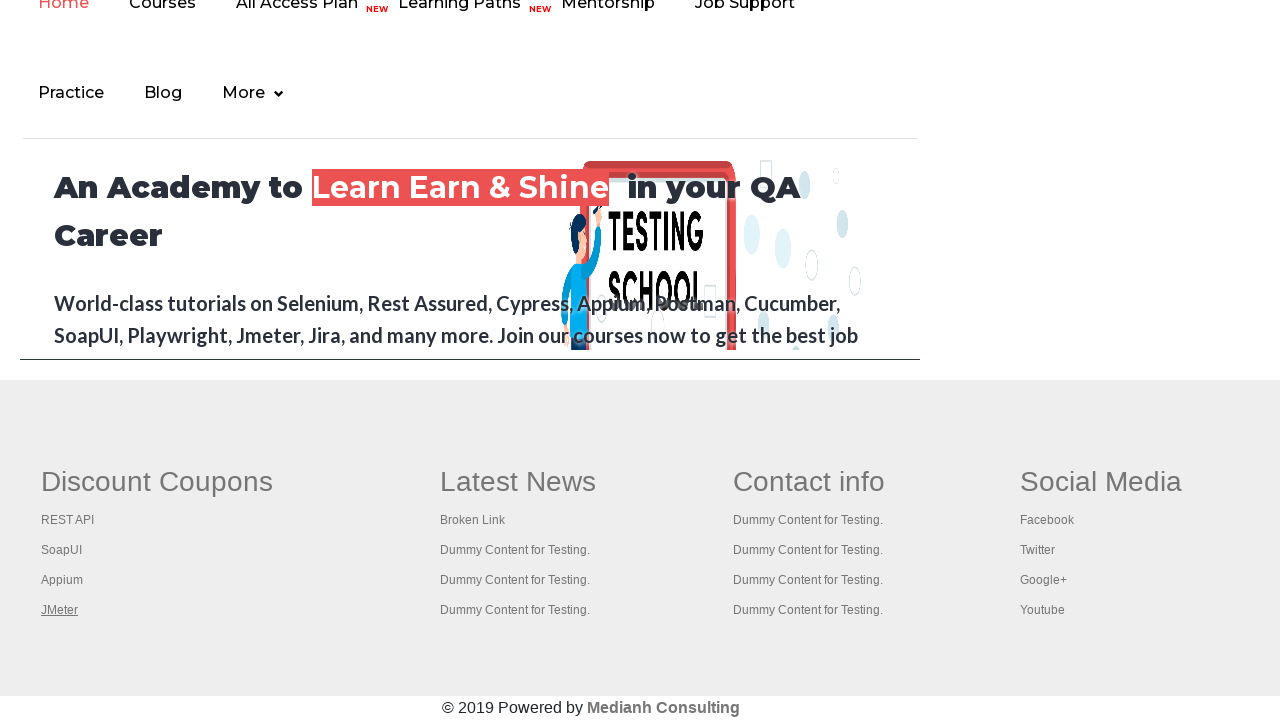

Retrieved all open tabs/pages - found 5 pages
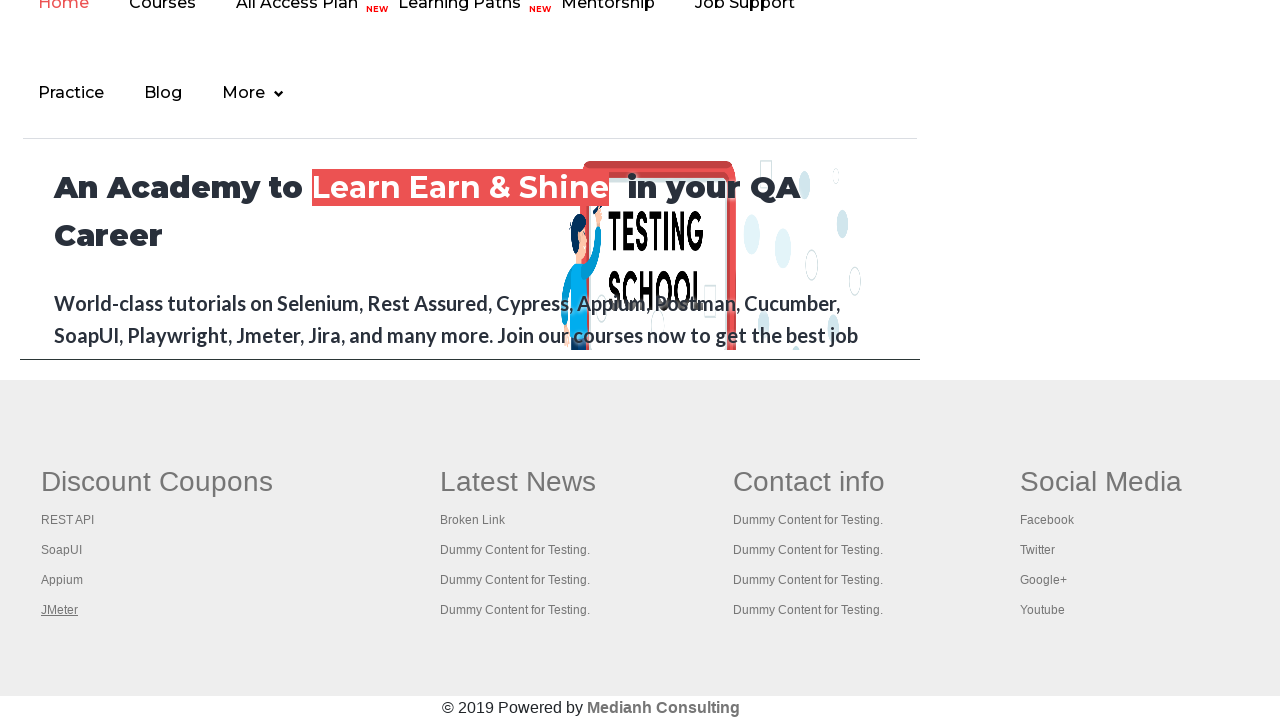

Retrieved page title: 'Practice Page'
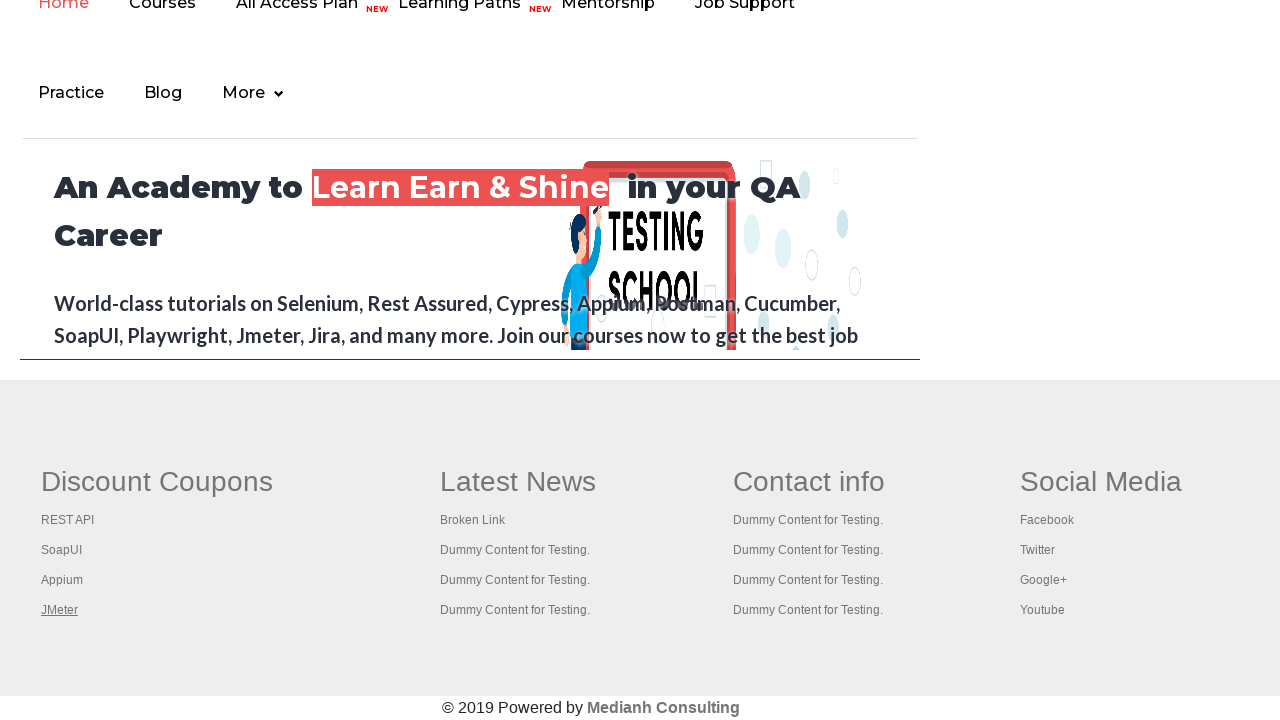

Retrieved page title: 'REST API Tutorial'
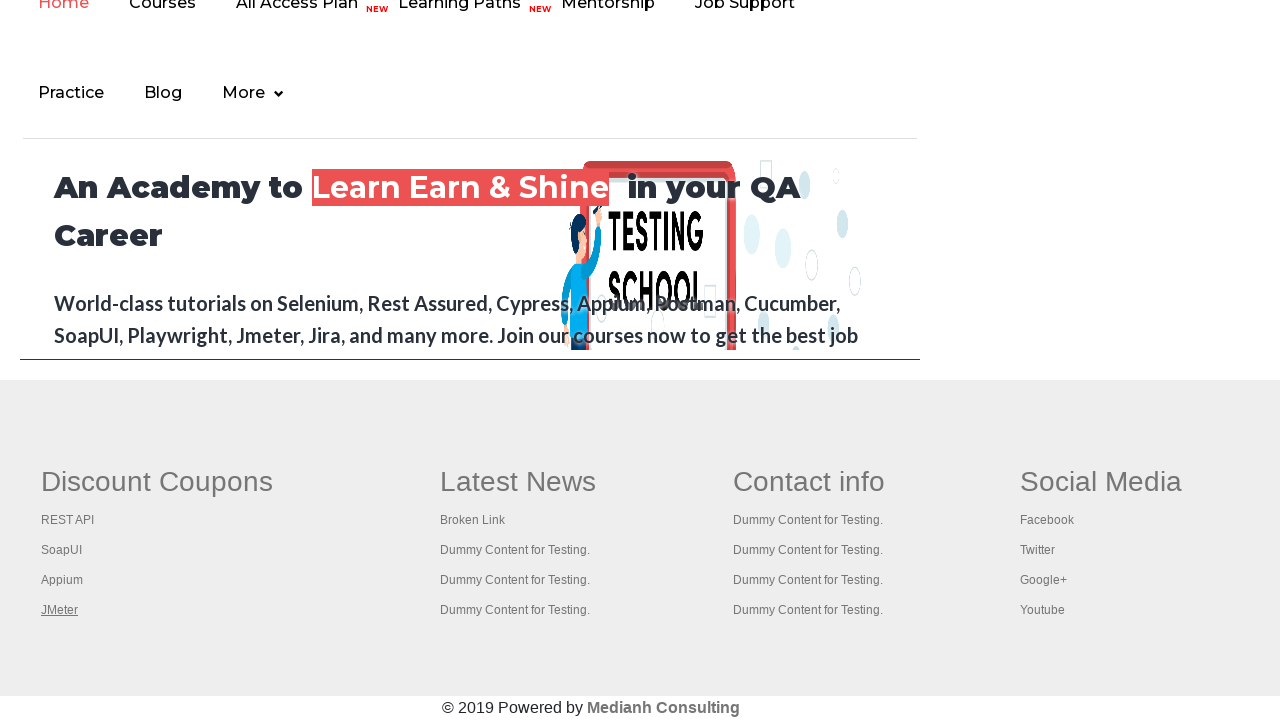

Retrieved page title: 'The World’s Most Popular API Testing Tool | SoapUI'
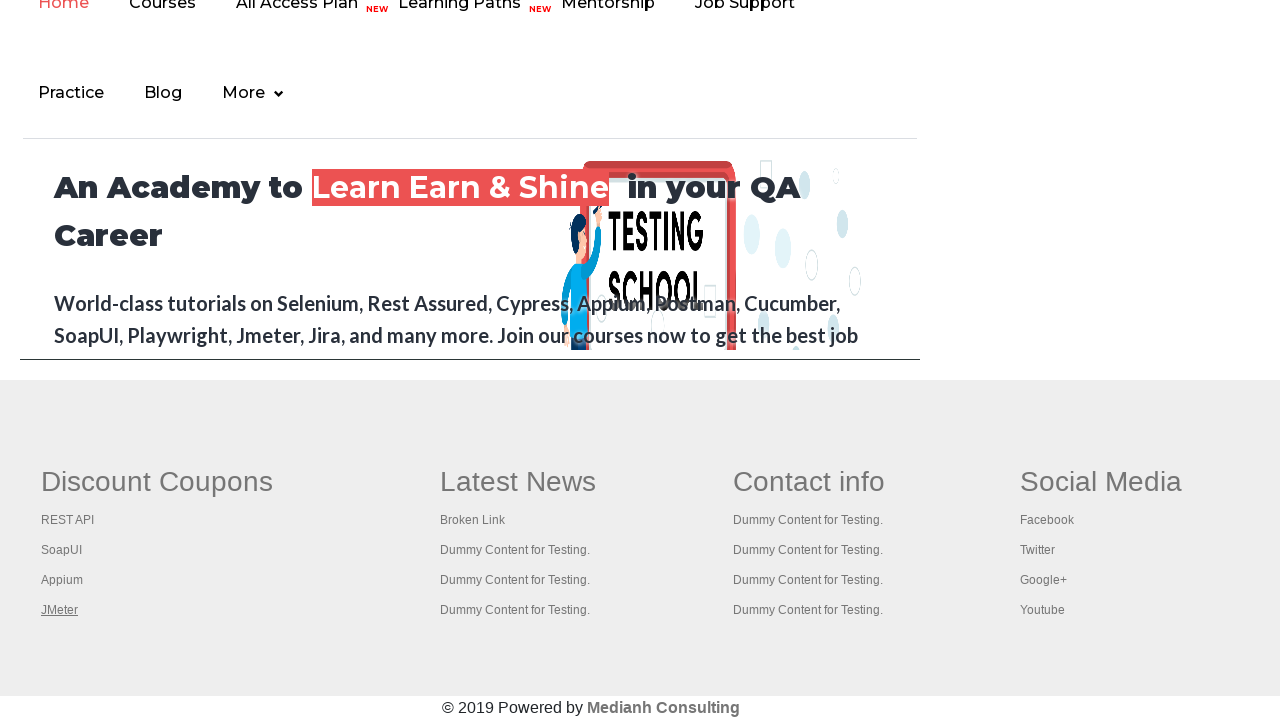

Retrieved page title: 'Appium tutorial for Mobile Apps testing | RahulShetty Academy | Rahul'
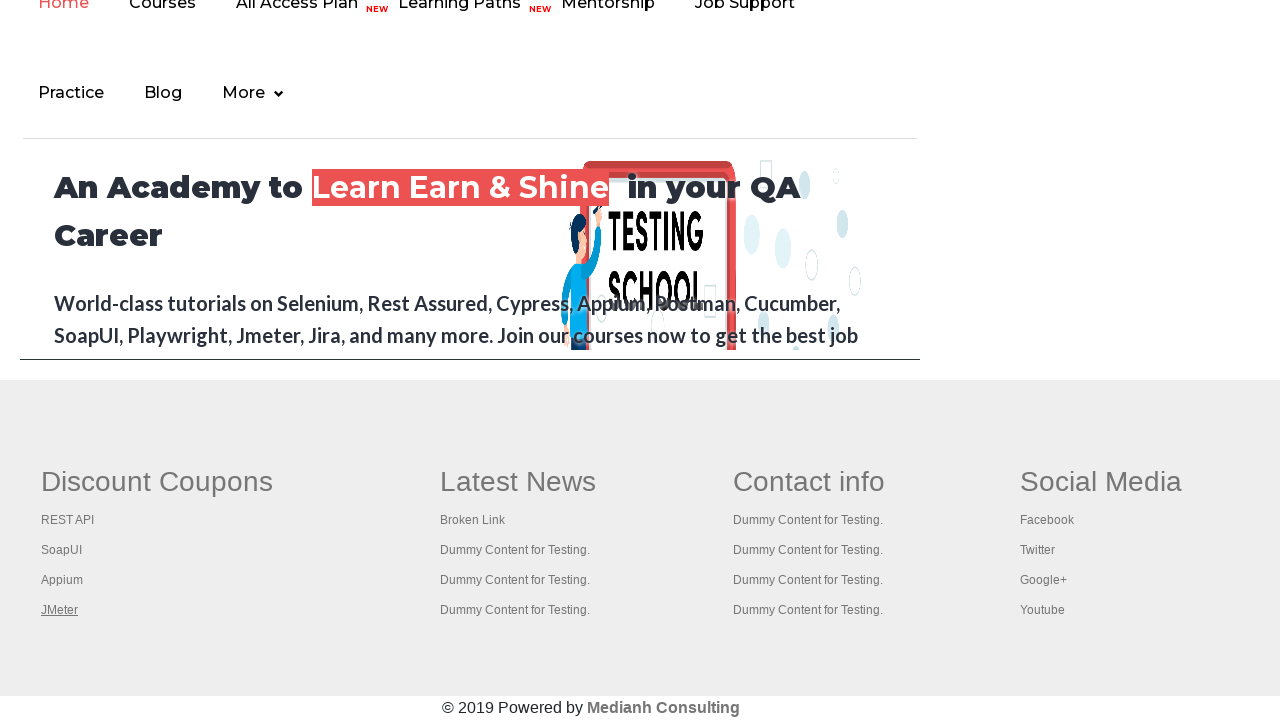

Retrieved page title: 'Apache JMeter - Apache JMeter™'
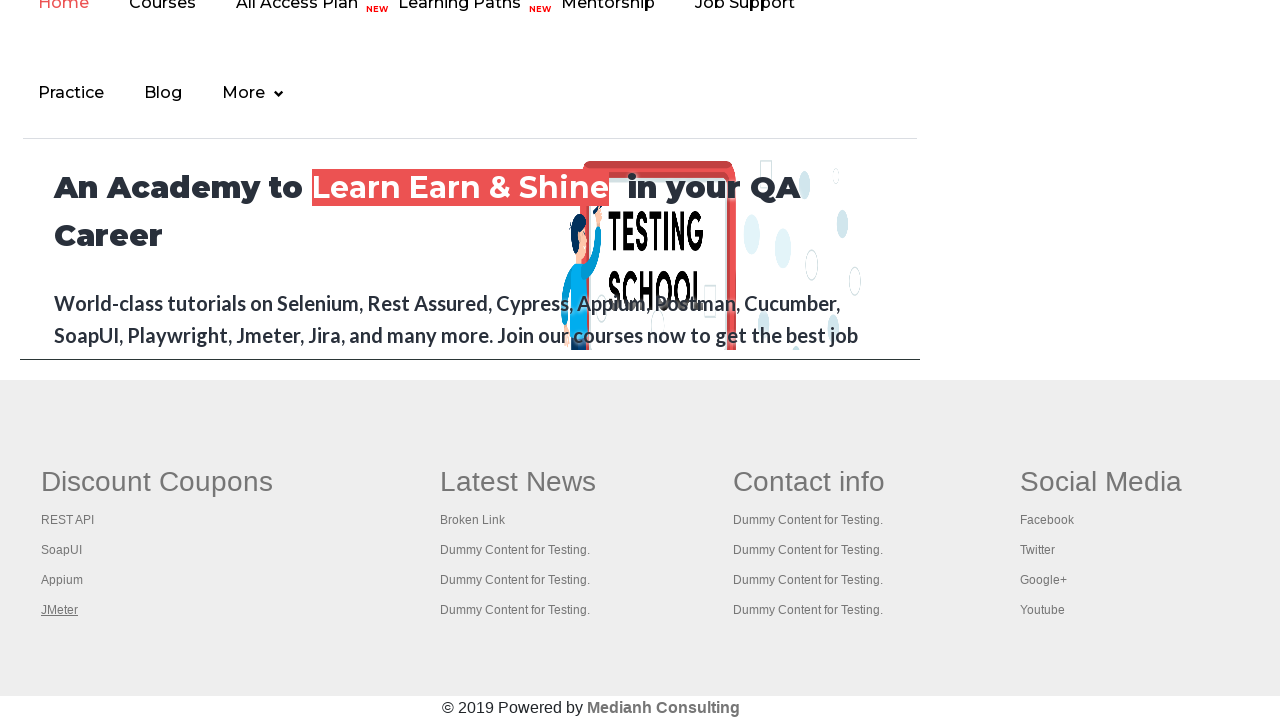

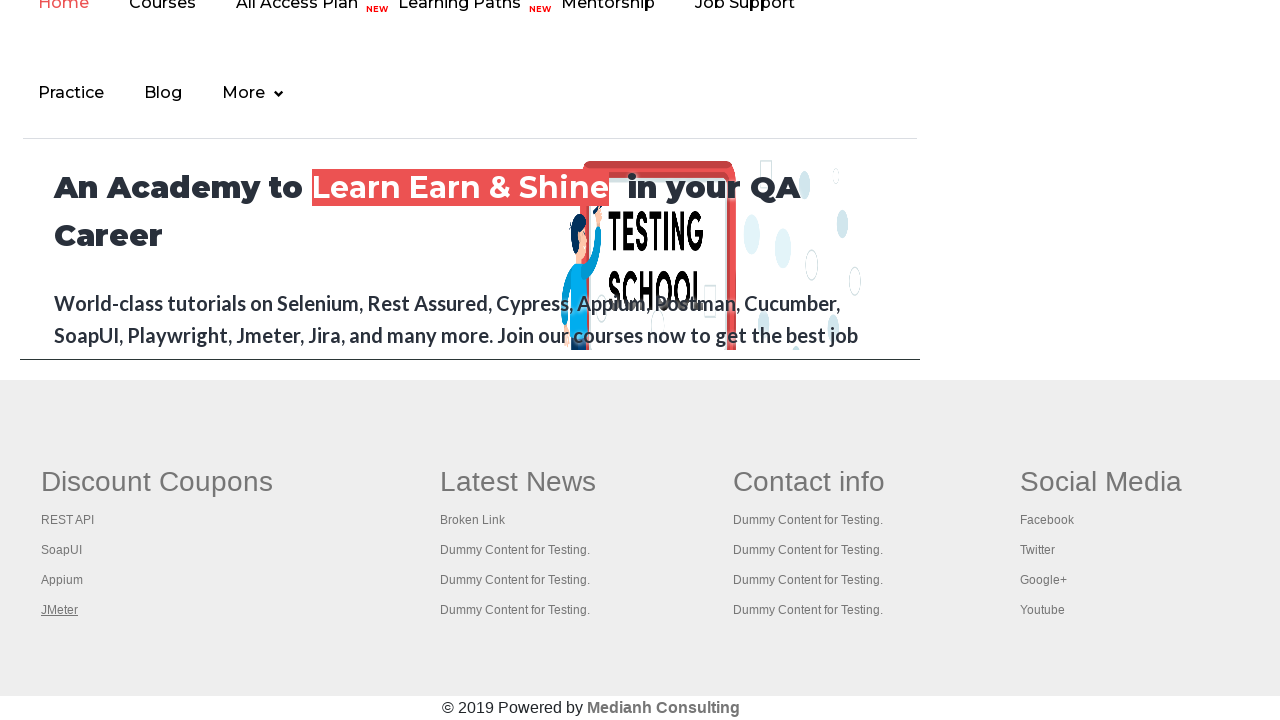